Tests checkbox handling functionality by clicking various checkboxes, validating their states (displayed, enabled, selected), and iterating through all checkboxes on the page to click and unclick them.

Starting URL: https://rahulshettyacademy.com/AutomationPractice/

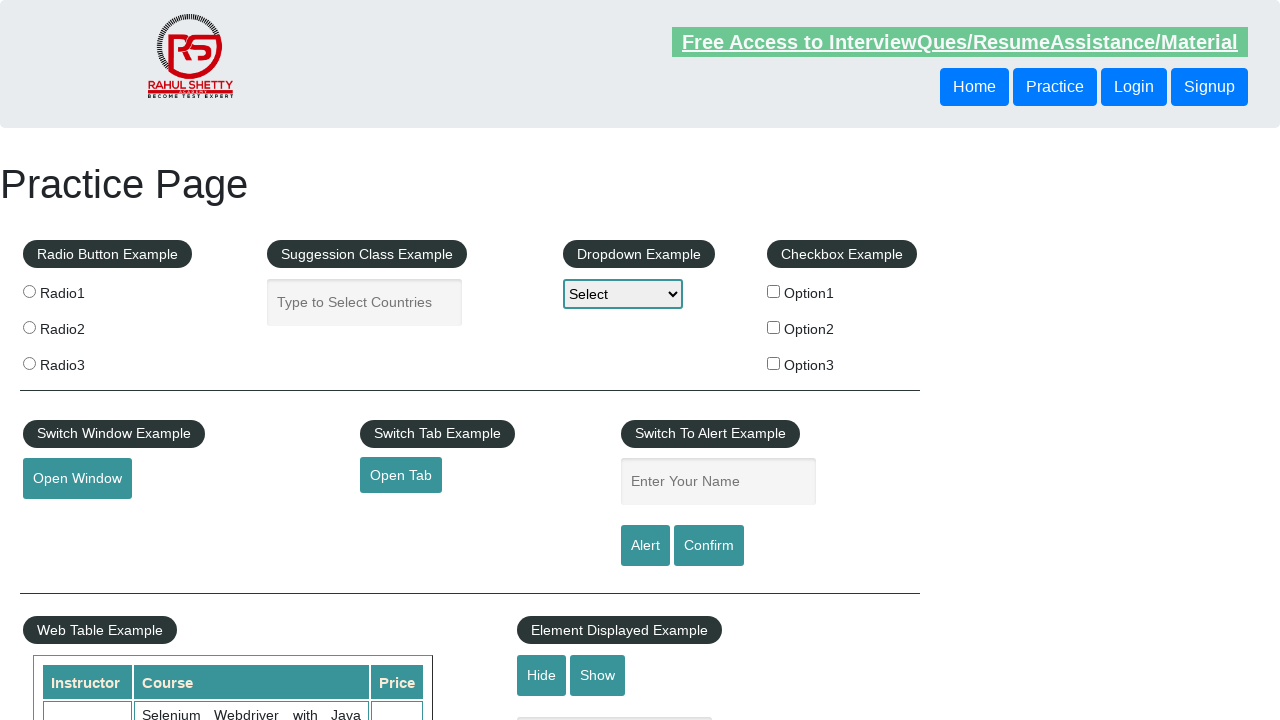

Clicked first checkbox (checkBoxOption1) at (774, 291) on input#checkBoxOption1
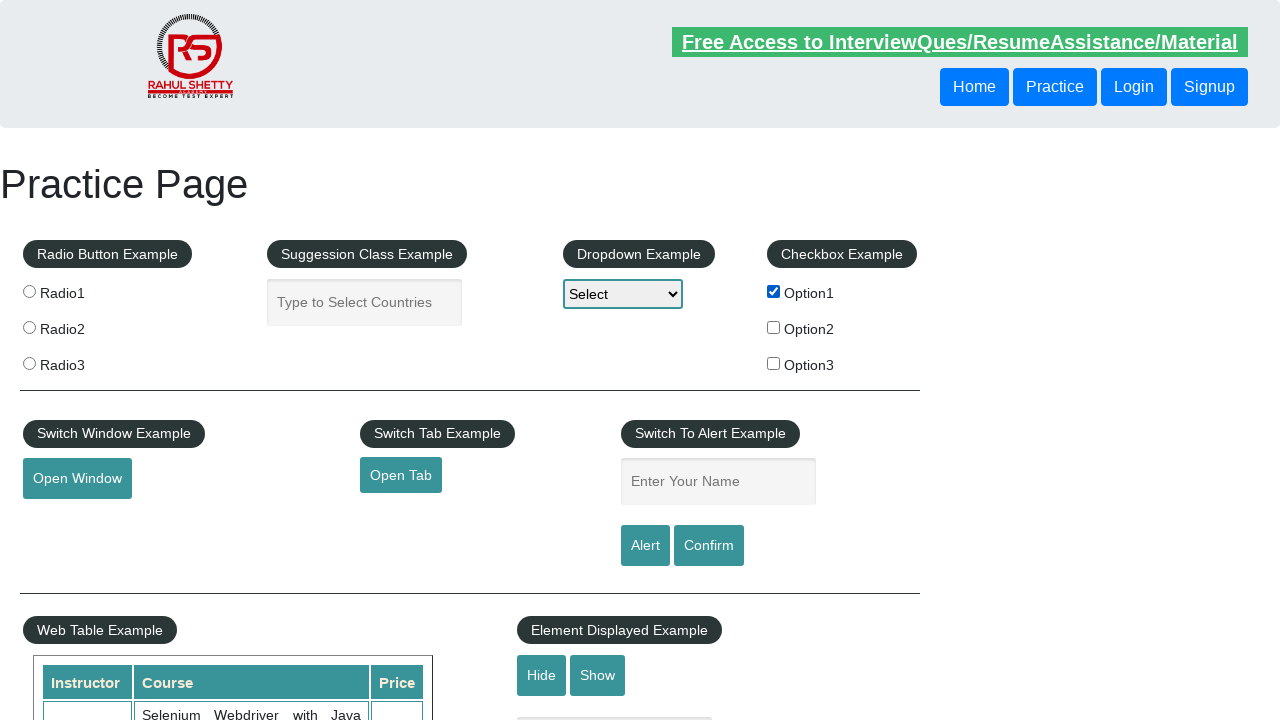

Verified first checkbox is visible
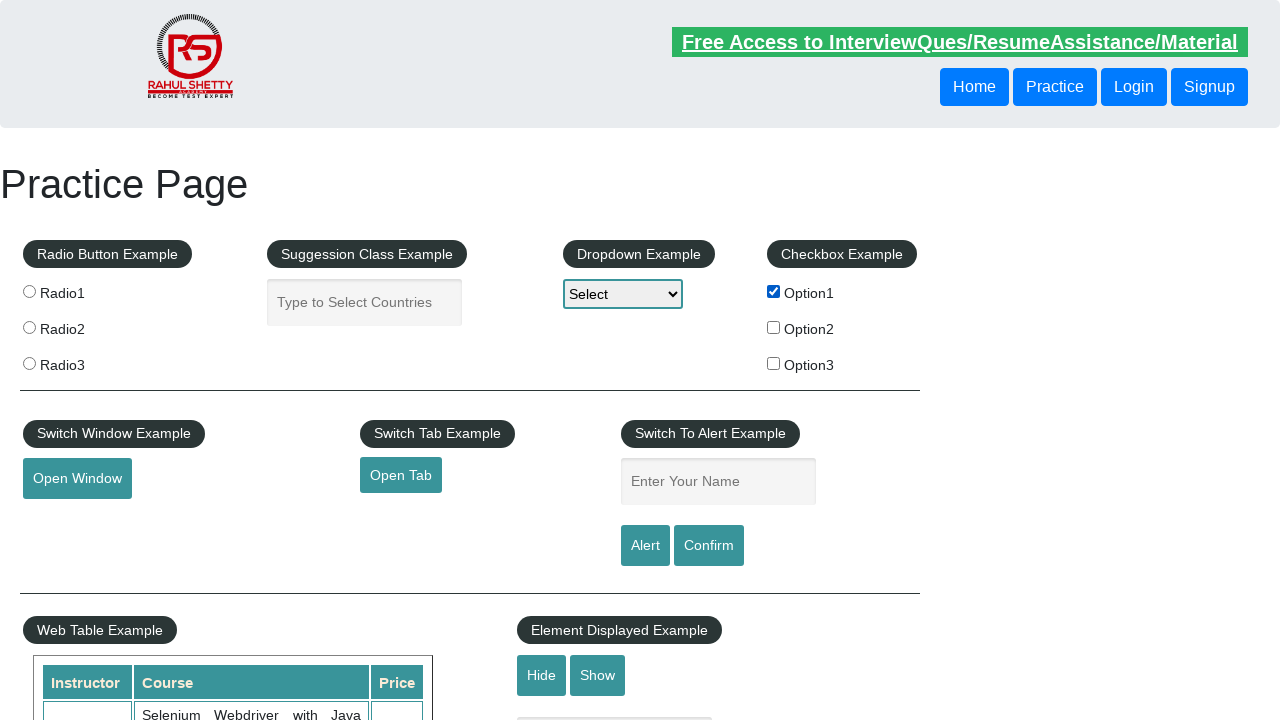

Verified first checkbox is enabled
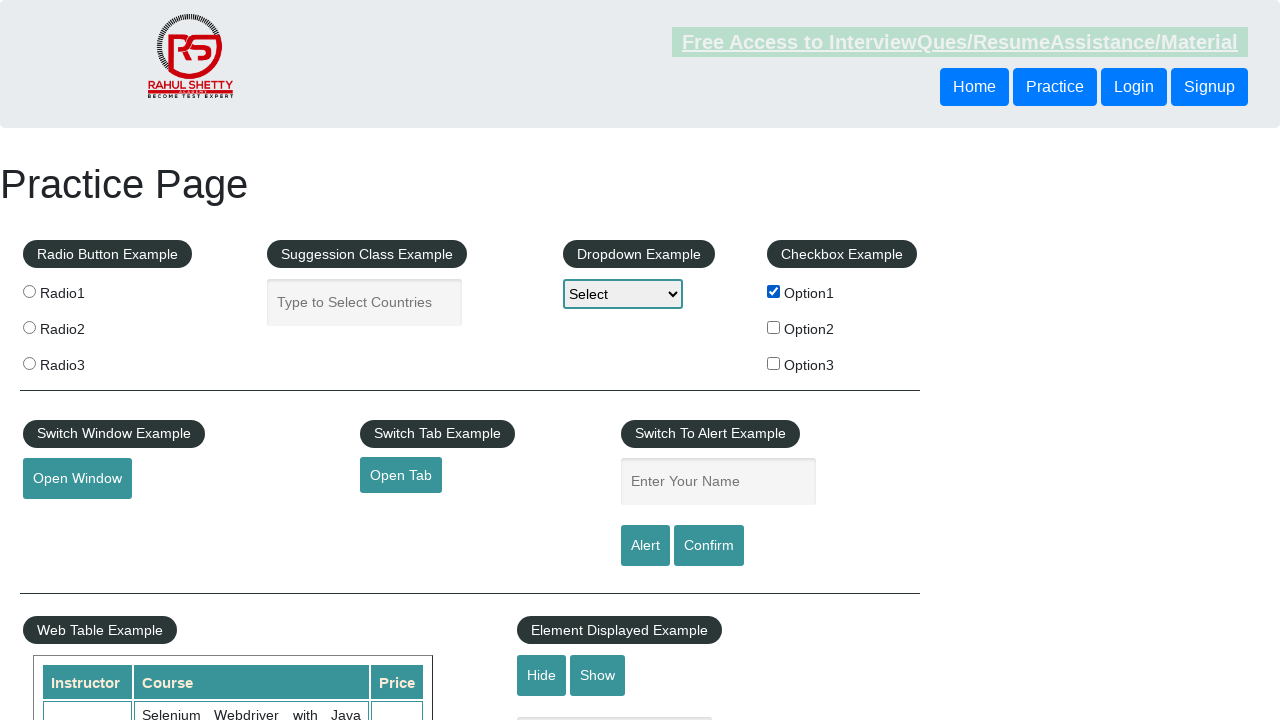

Verified first checkbox state
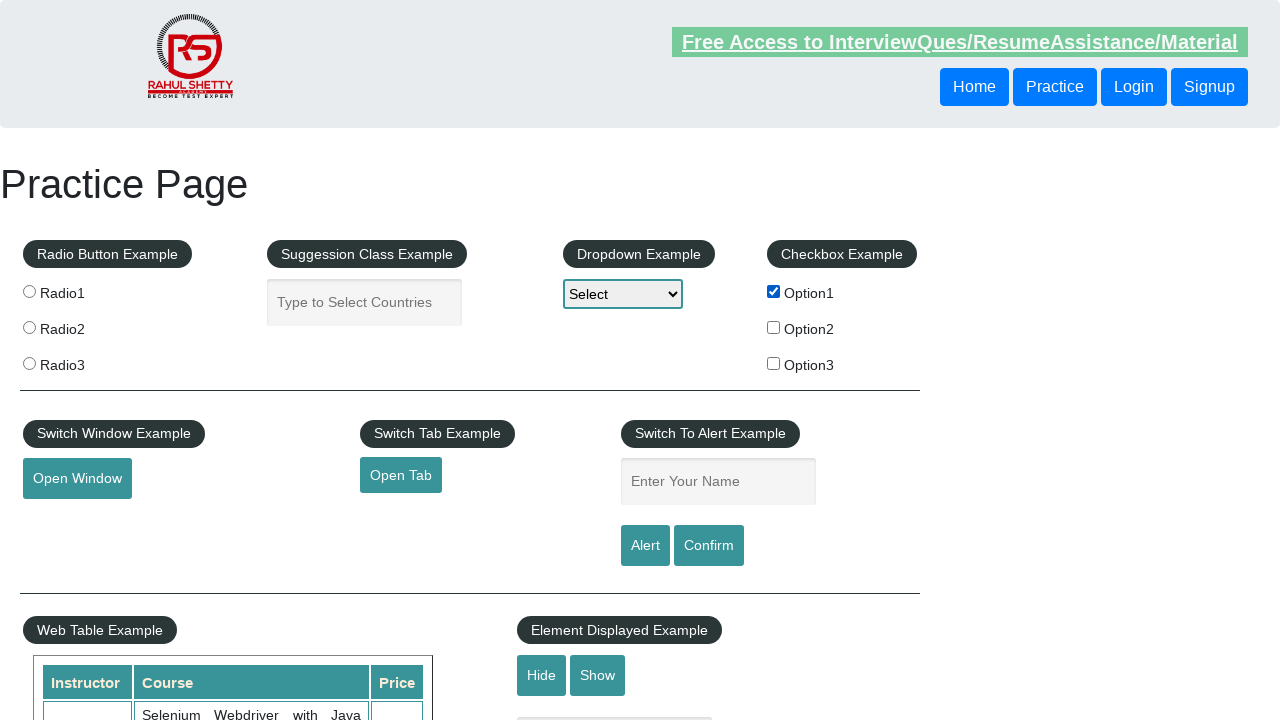

Clicked second checkbox (checkBoxOption2) as it was not selected at (774, 327) on input#checkBoxOption2
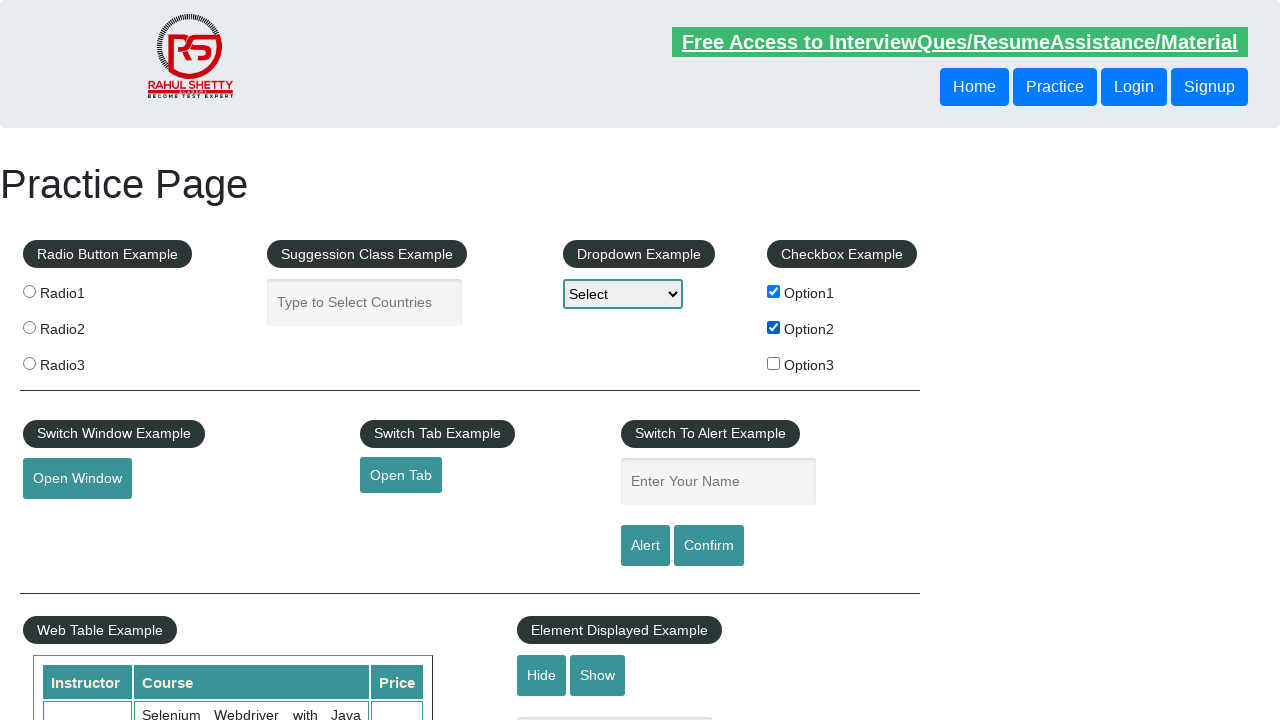

Toggled off second checkbox (was visible) at (774, 327) on input#checkBoxOption2
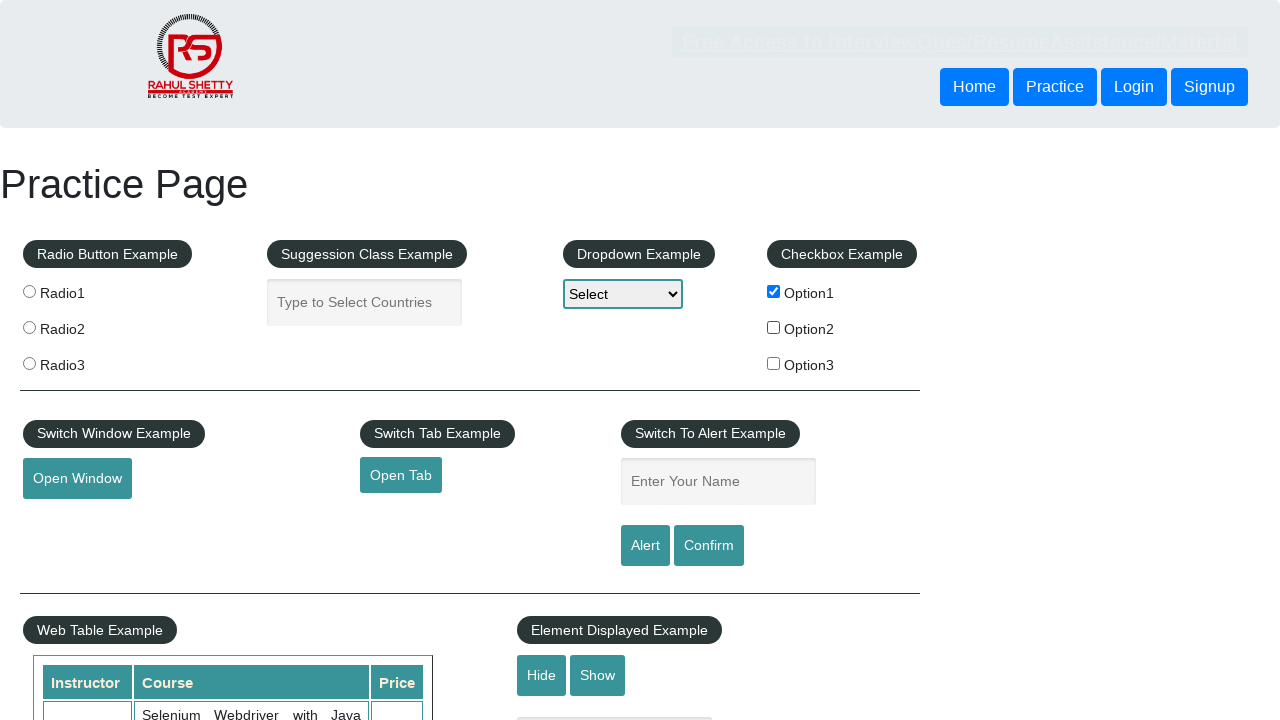

Toggled on second checkbox (was enabled) at (774, 327) on input#checkBoxOption2
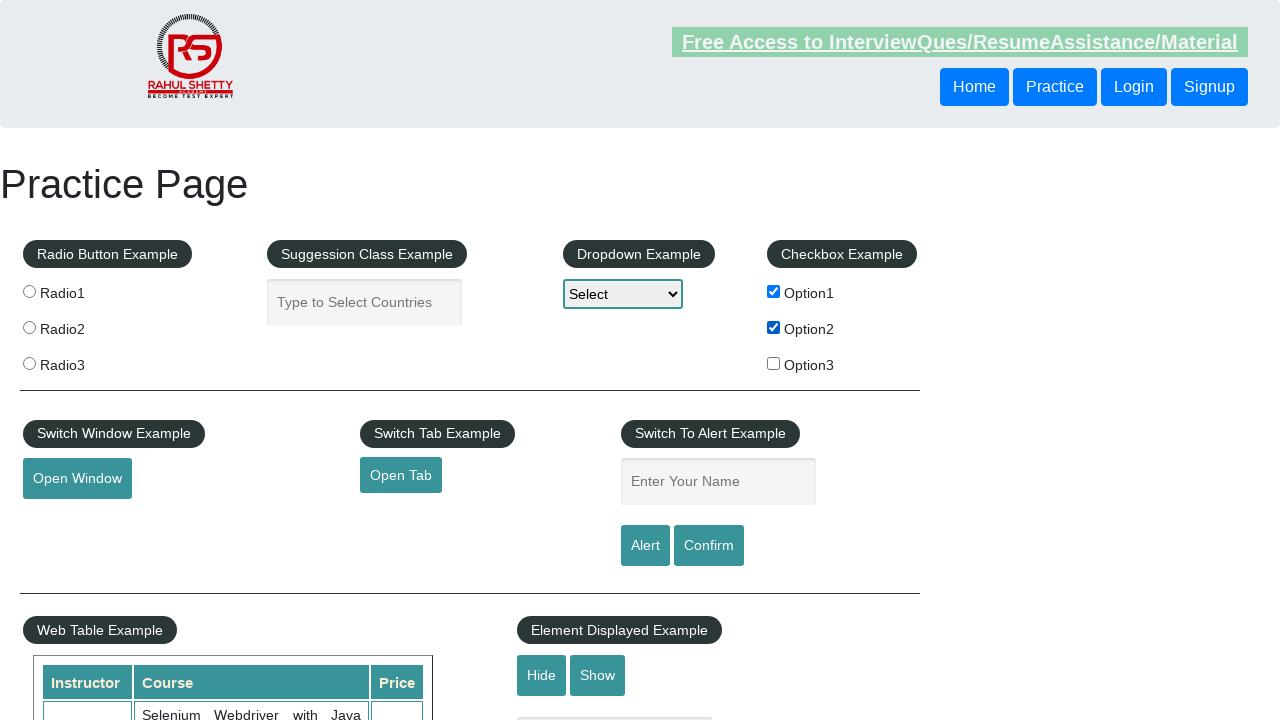

Retrieved all checkboxes on page (count: 3)
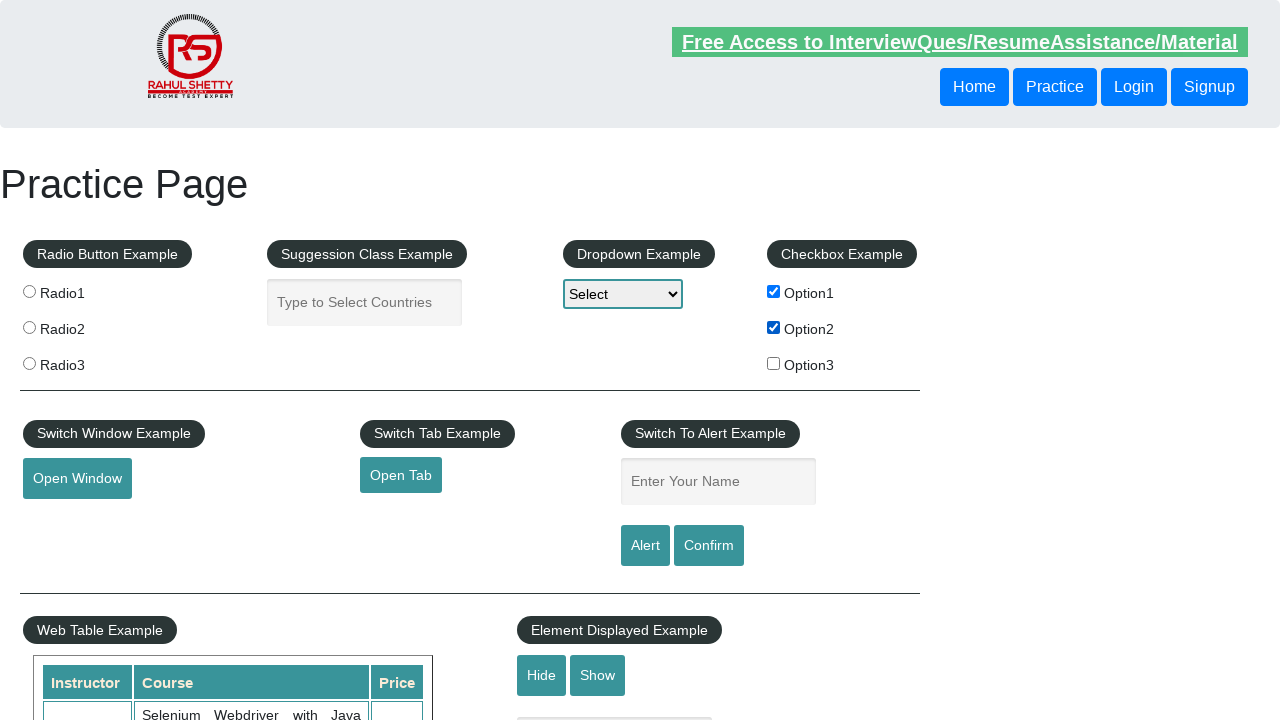

Clicked checkbox 1 to select it at (774, 291) on xpath=//input[@type='checkbox'] >> nth=0
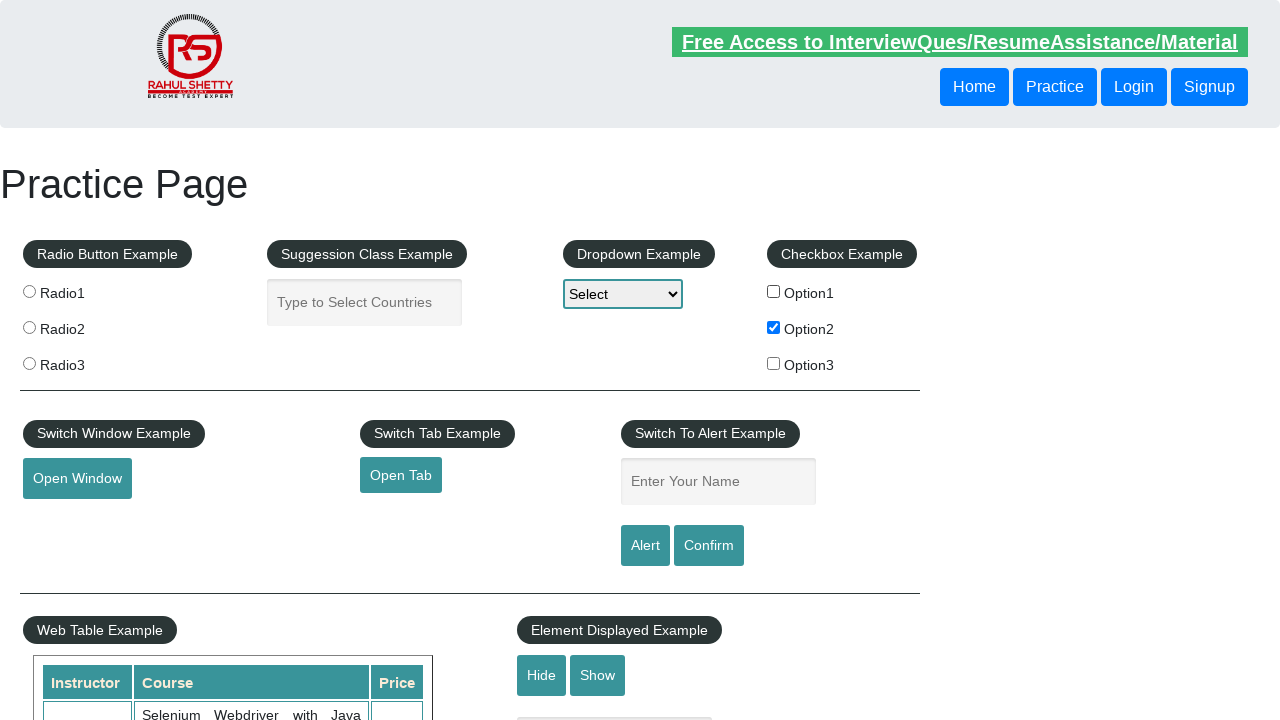

Clicked checkbox 2 to select it at (774, 327) on xpath=//input[@type='checkbox'] >> nth=1
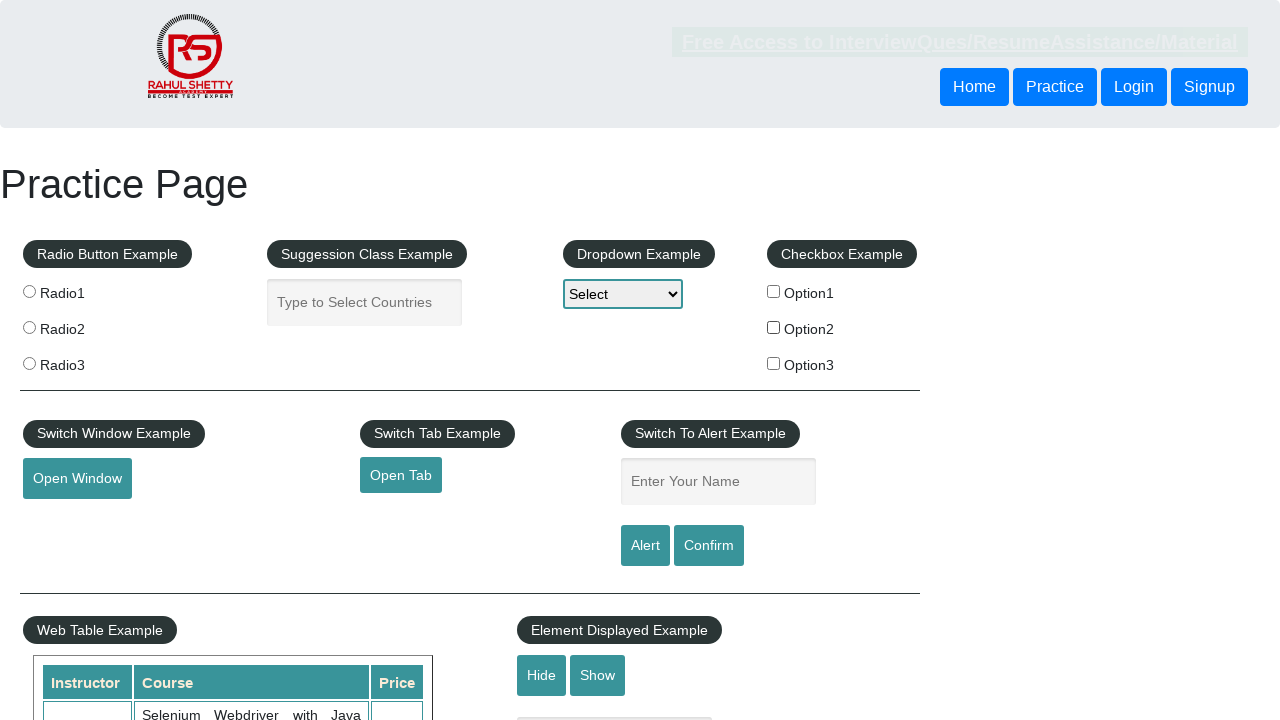

Clicked checkbox 3 to select it at (774, 363) on xpath=//input[@type='checkbox'] >> nth=2
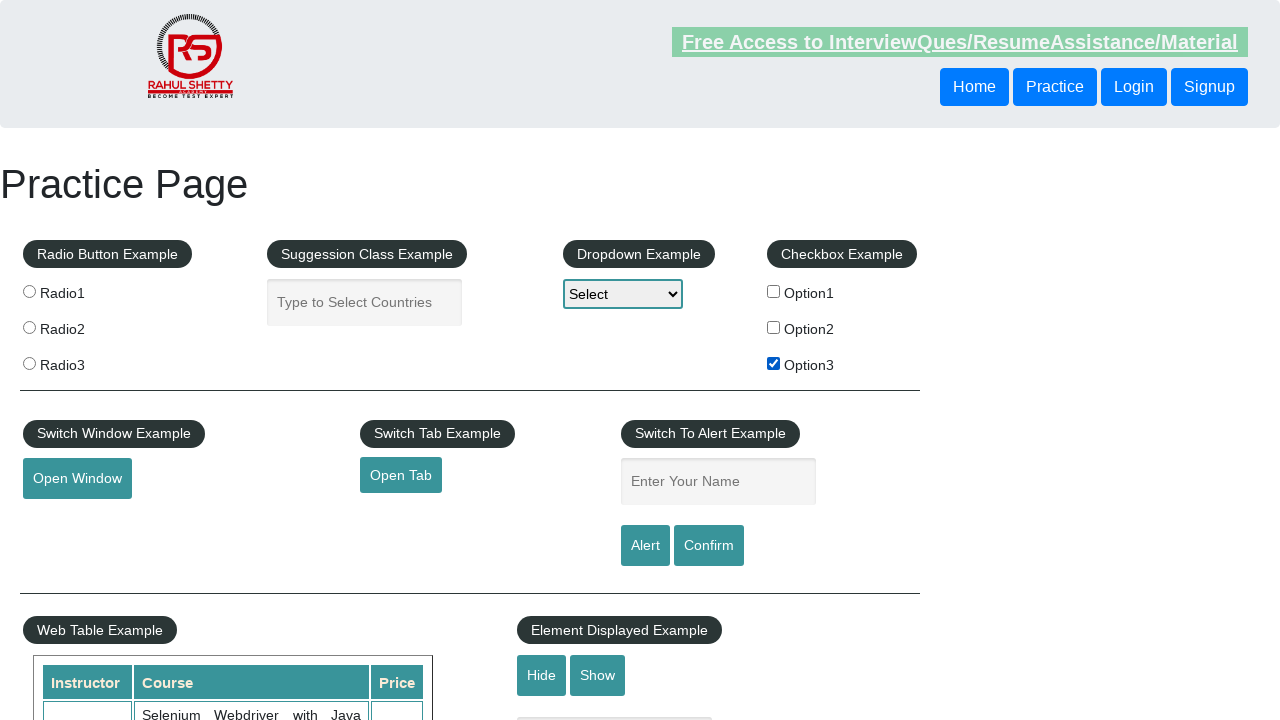

Clicked checkbox 1 to deselect it at (774, 291) on xpath=//input[@type='checkbox'] >> nth=0
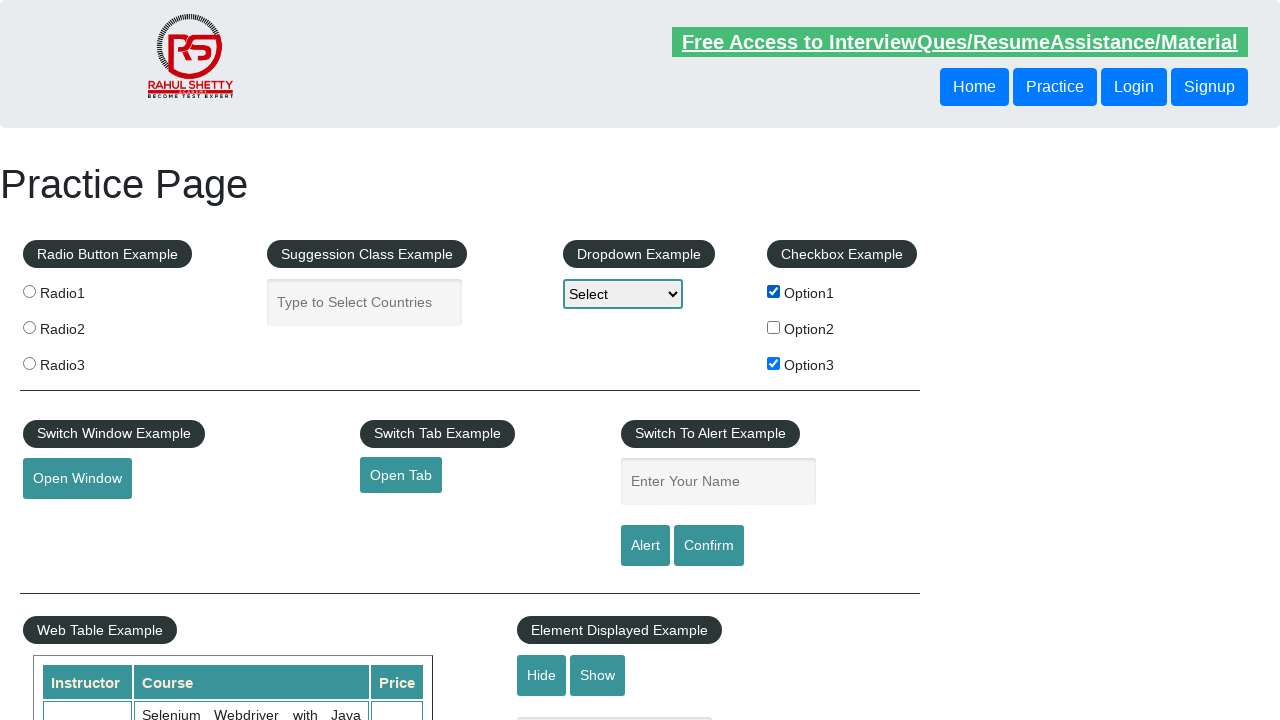

Clicked checkbox 2 to deselect it at (774, 327) on xpath=//input[@type='checkbox'] >> nth=1
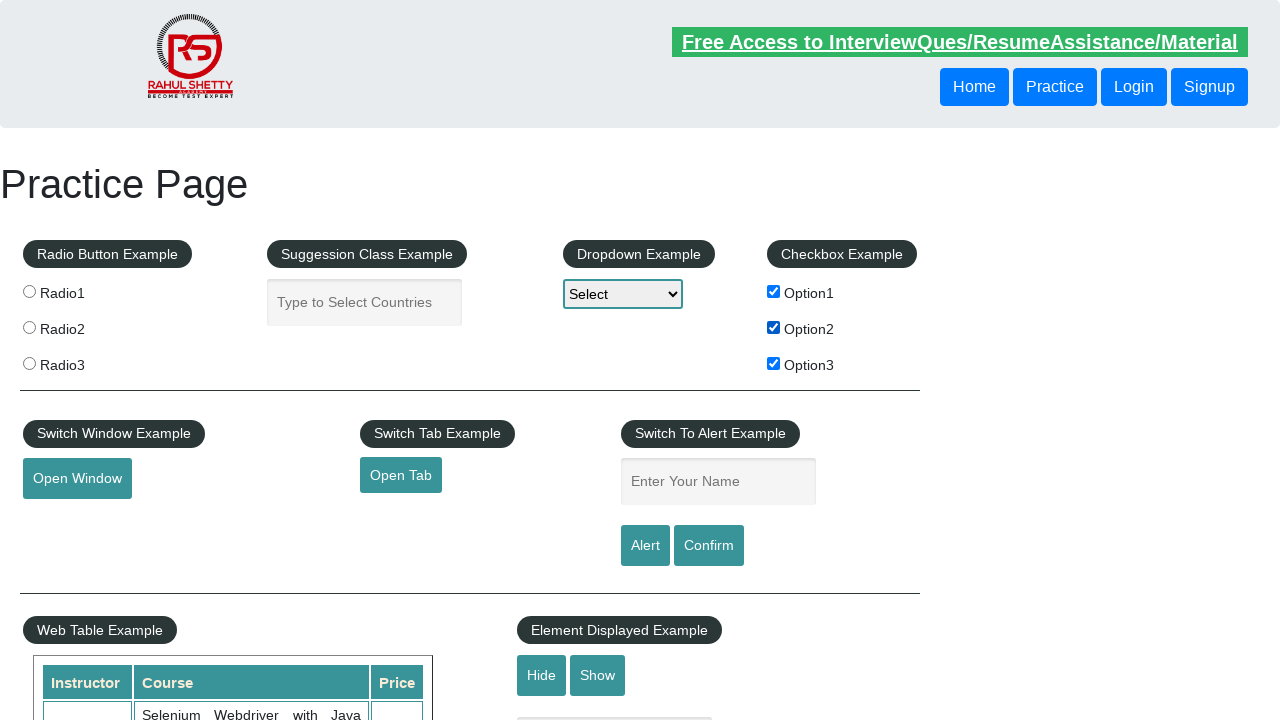

Clicked checkbox 3 to deselect it at (774, 363) on xpath=//input[@type='checkbox'] >> nth=2
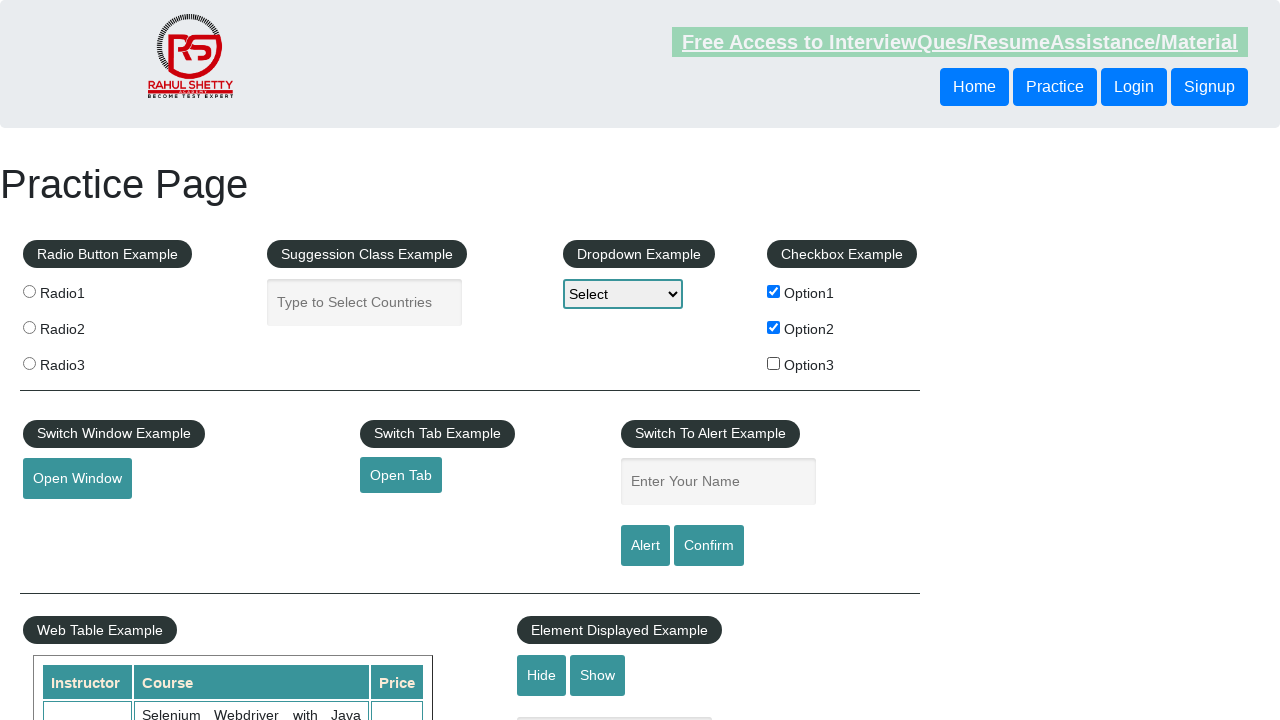

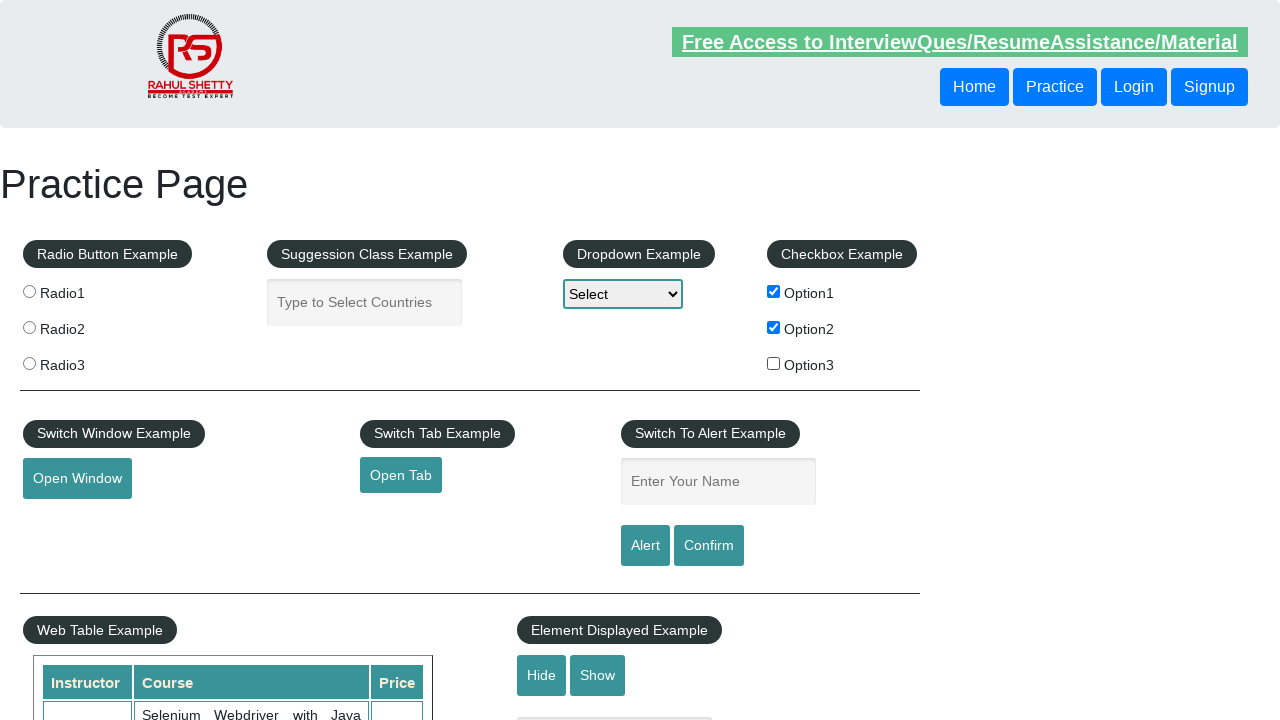